Tests JavaScript confirm dialog interaction by clicking a button that triggers a confirm alert, dismissing the alert (clicking Cancel), and verifying the result text shows the cancellation was registered.

Starting URL: https://www.w3schools.com/js/tryit.asp?filename=tryjs_confirm

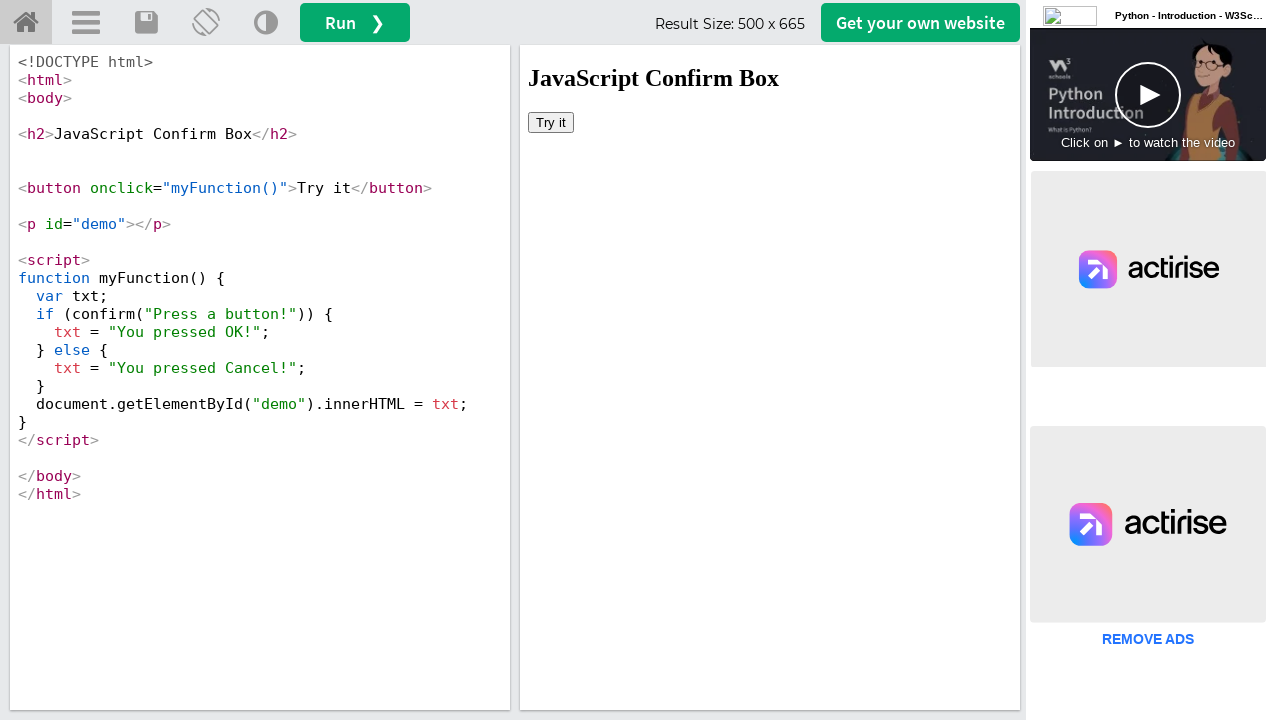

Located iframe with selector #iframeResult
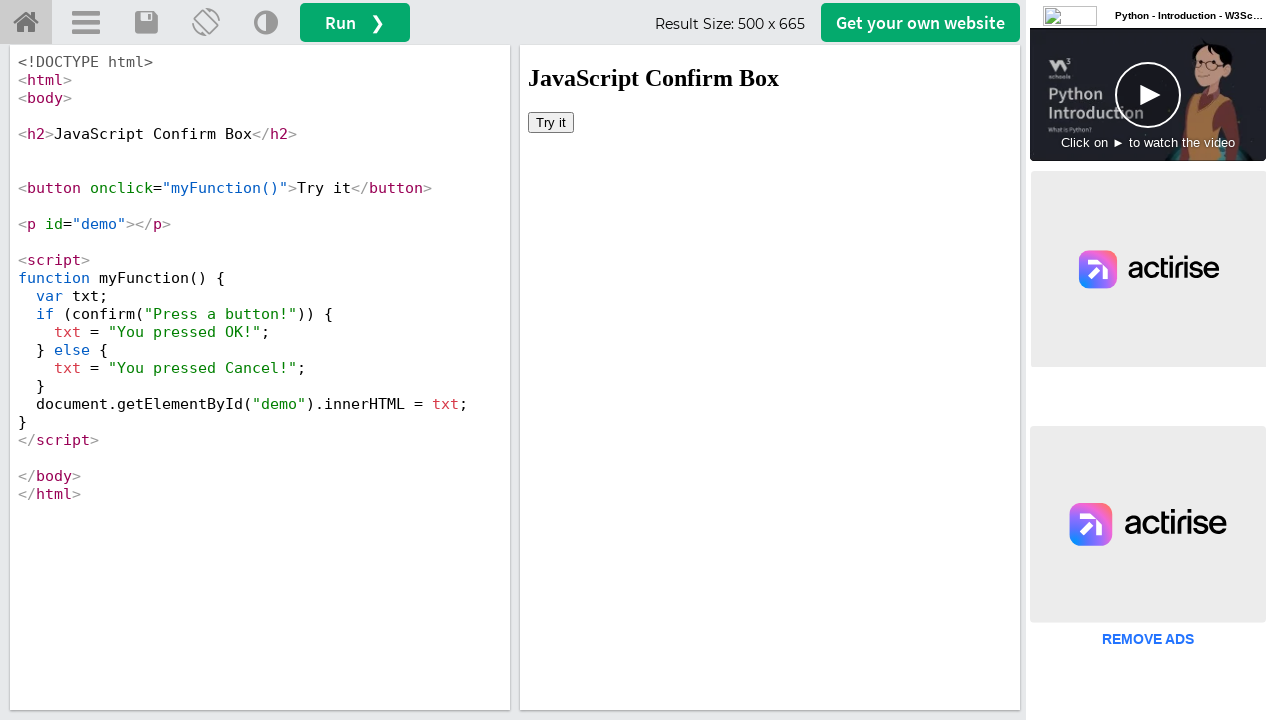

Clicked 'Try it' button to trigger confirm dialog at (551, 122) on #iframeResult >> internal:control=enter-frame >> xpath=//button
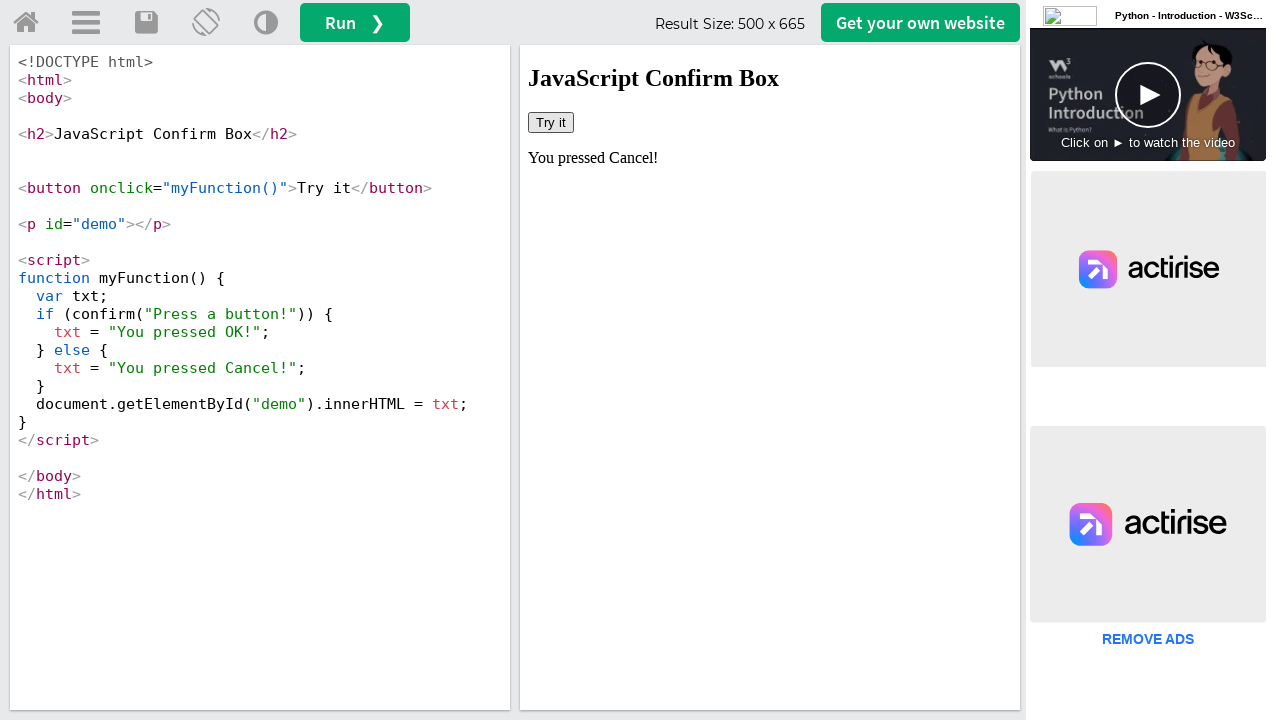

Set up dialog handler to dismiss confirm alerts
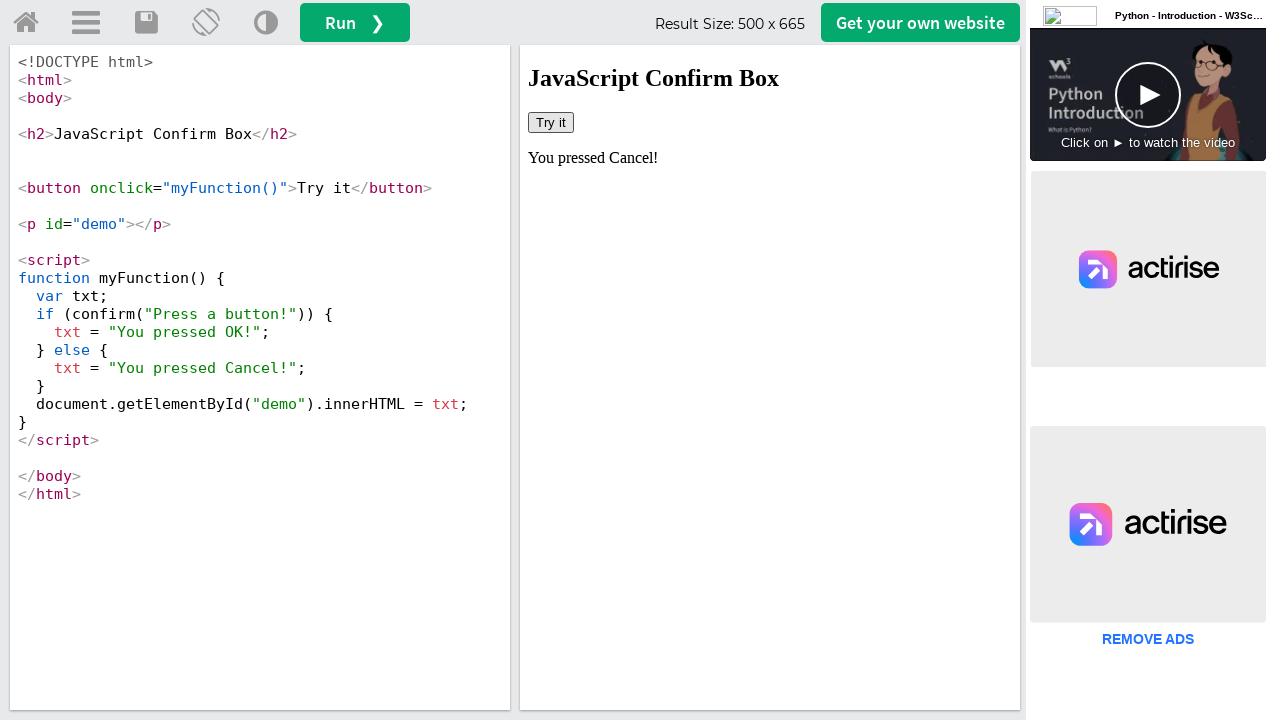

Clicked 'Try it' button again with dialog handler active at (551, 122) on #iframeResult >> internal:control=enter-frame >> xpath=//button
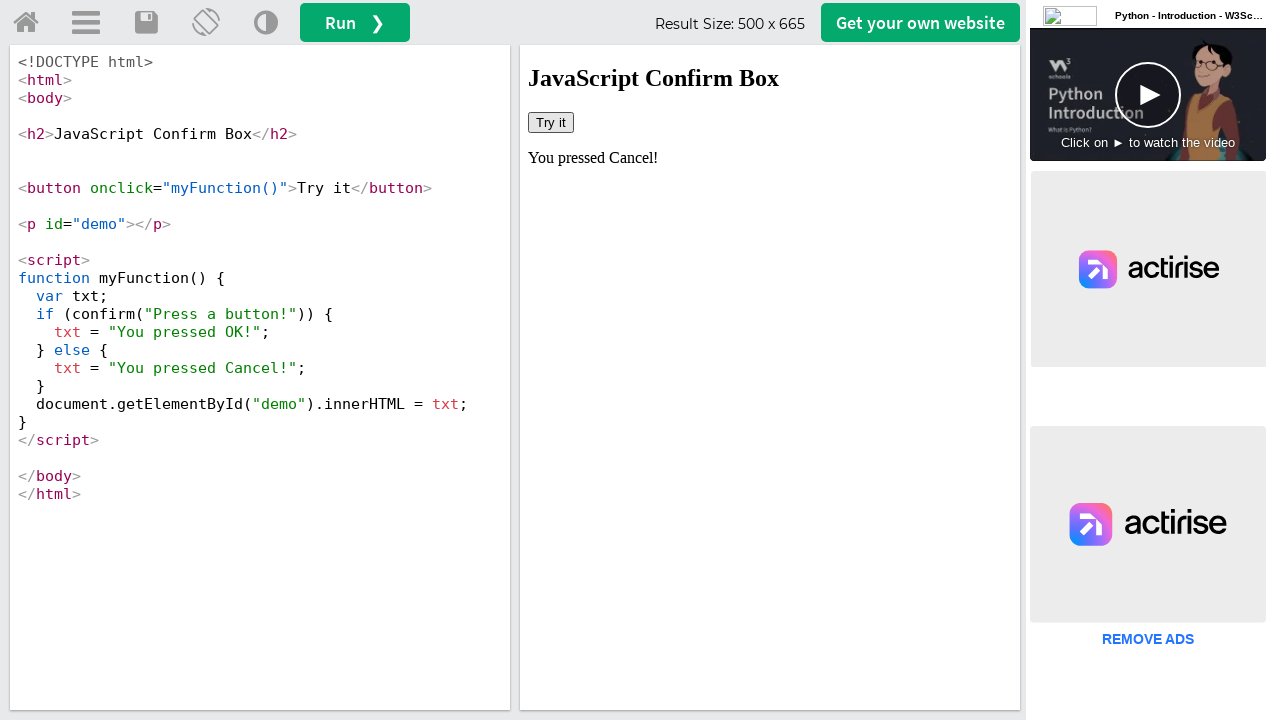

Retrieved result text from #demo element
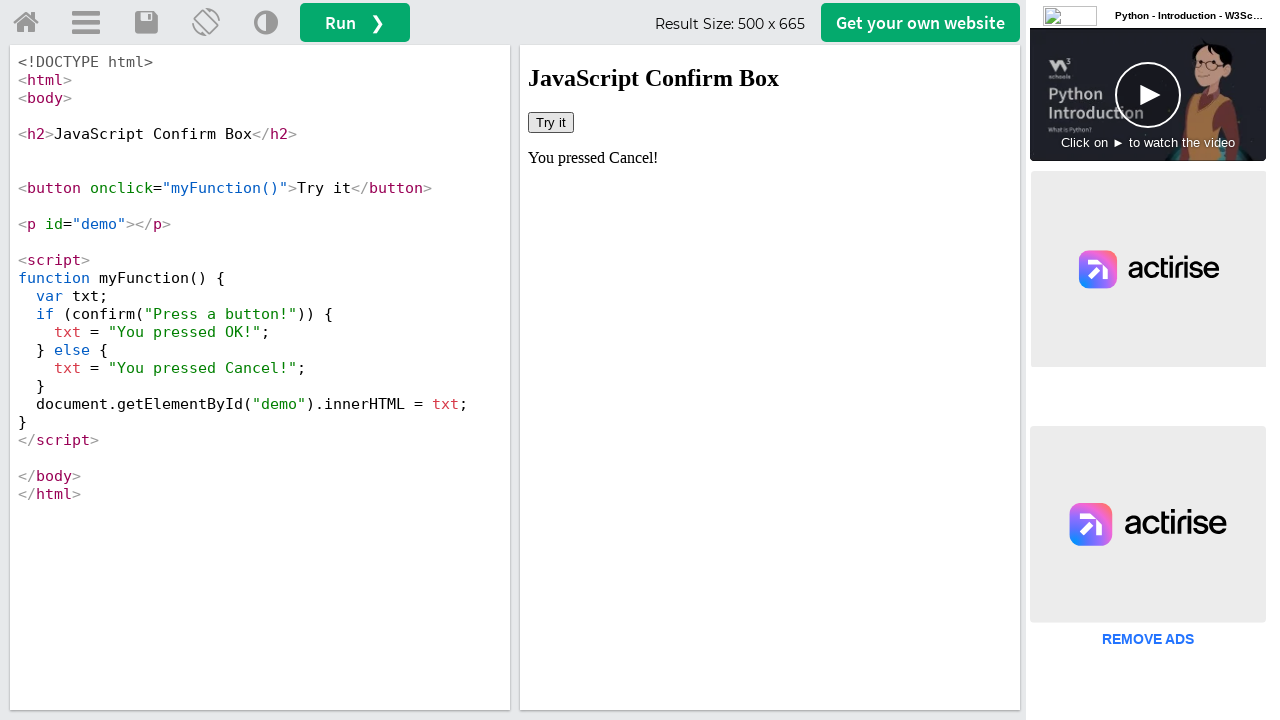

Verified result text shows 'You pressed Cancel!'
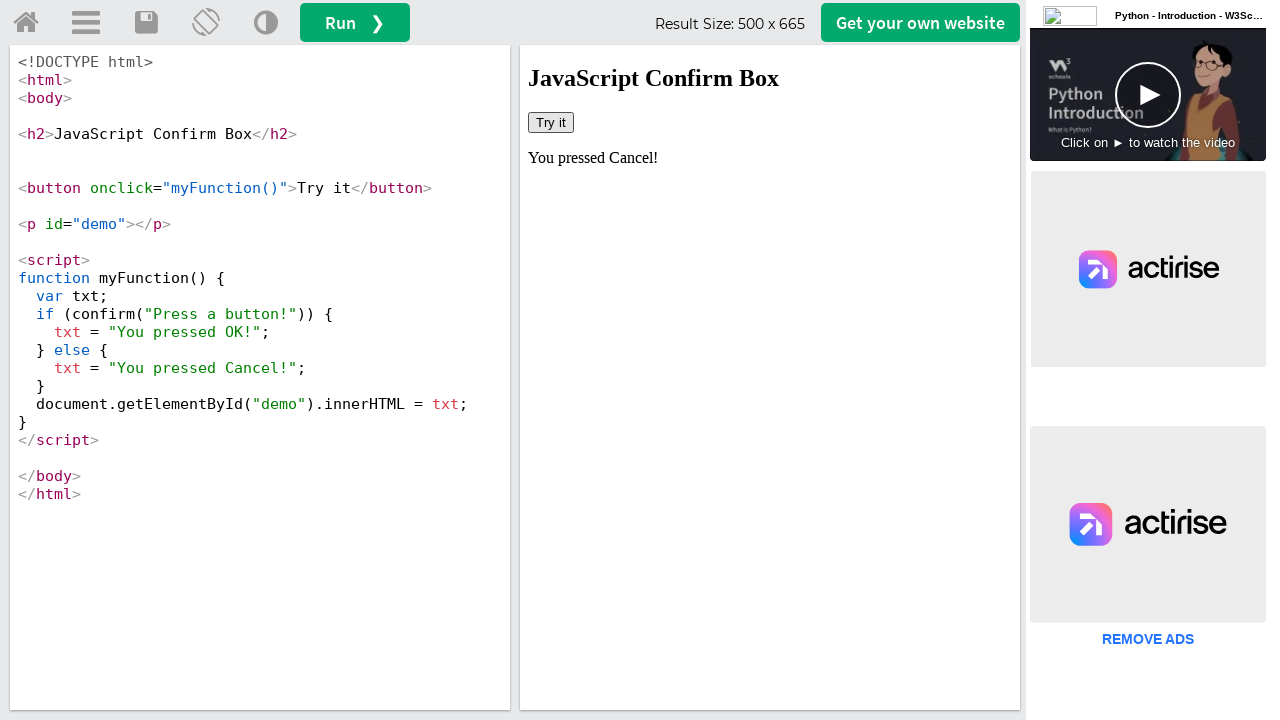

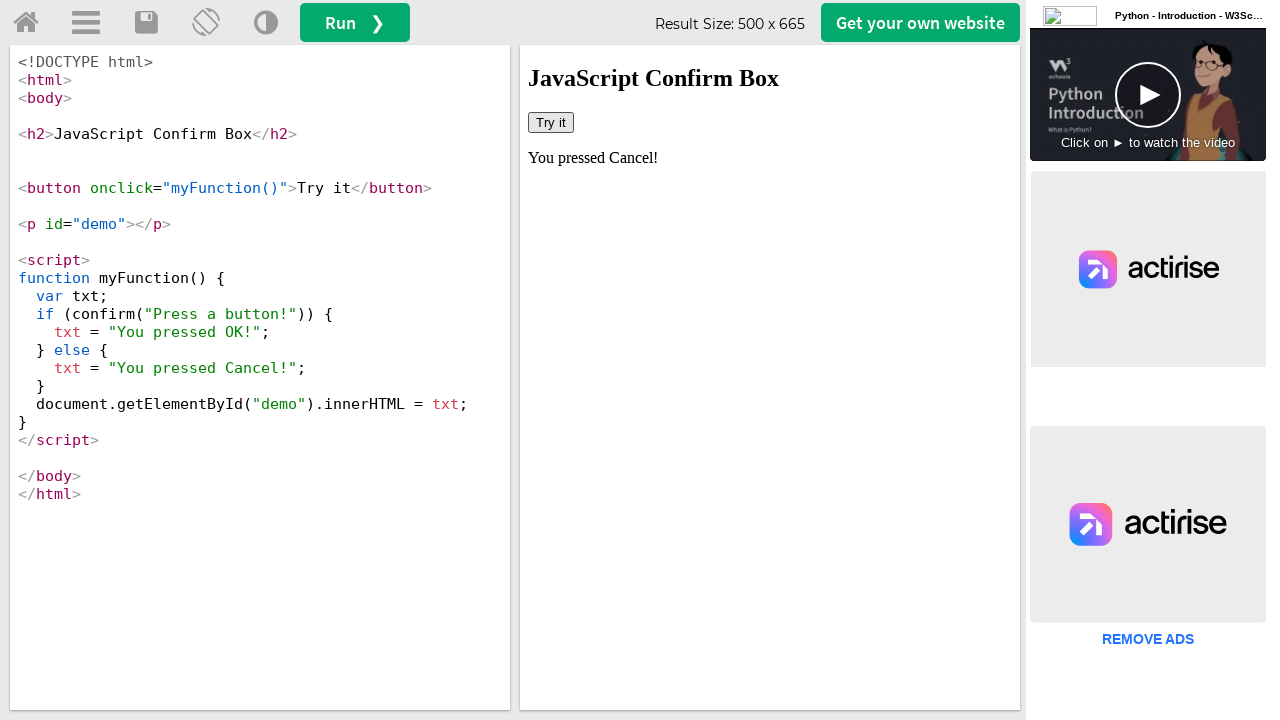